Tests the "select all" functionality in a todo app by adding 6 tasks, clicking the toggle-all button to mark them complete, and verifying all tasks appear in the completed view.

Starting URL: https://todolist.james.am/#/

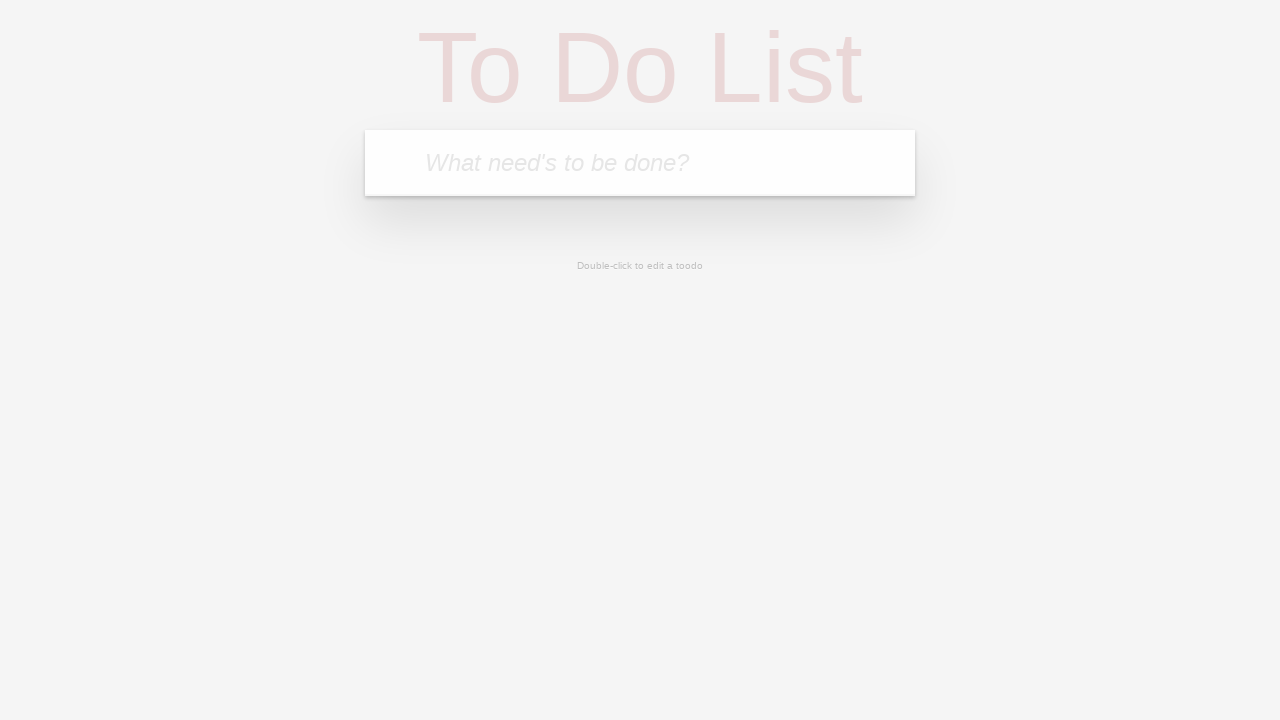

Waited for todo input field to be available
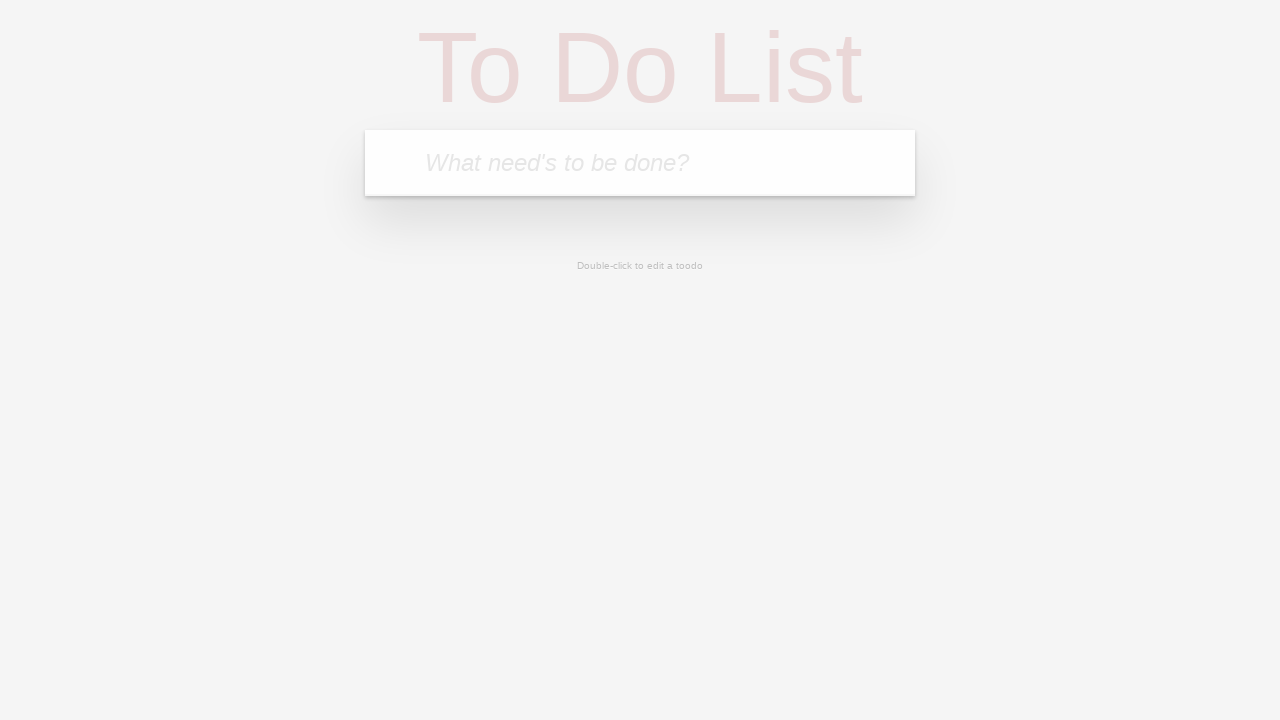

Filled todo input with '1 uzduotis' on .new-todo
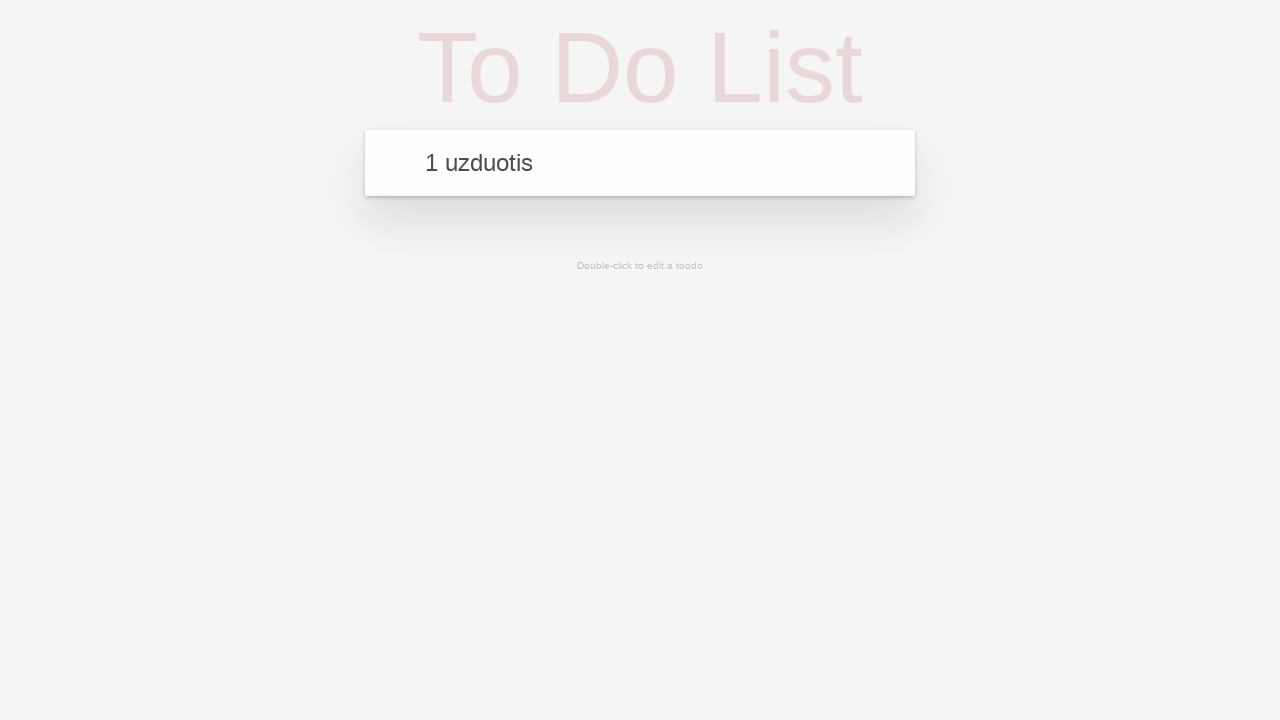

Pressed Enter to add first task on .new-todo
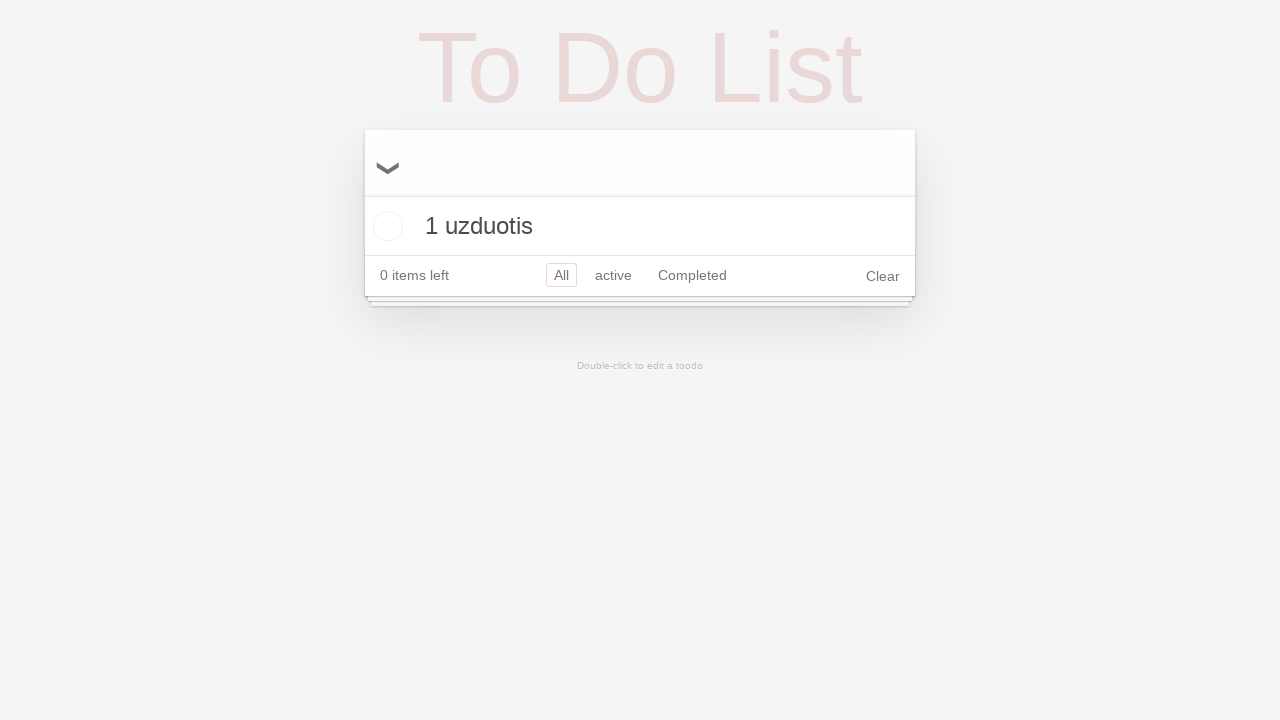

Filled todo input with '2 uzduotis' on .new-todo
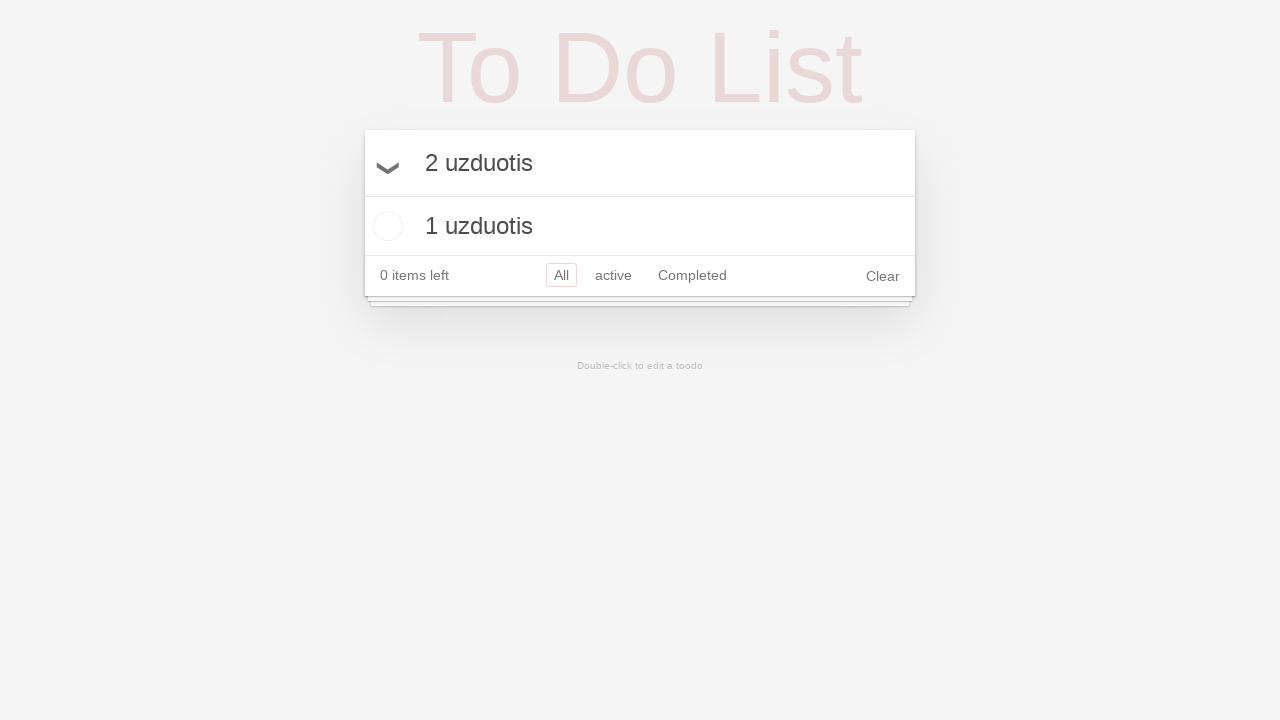

Pressed Enter to add second task on .new-todo
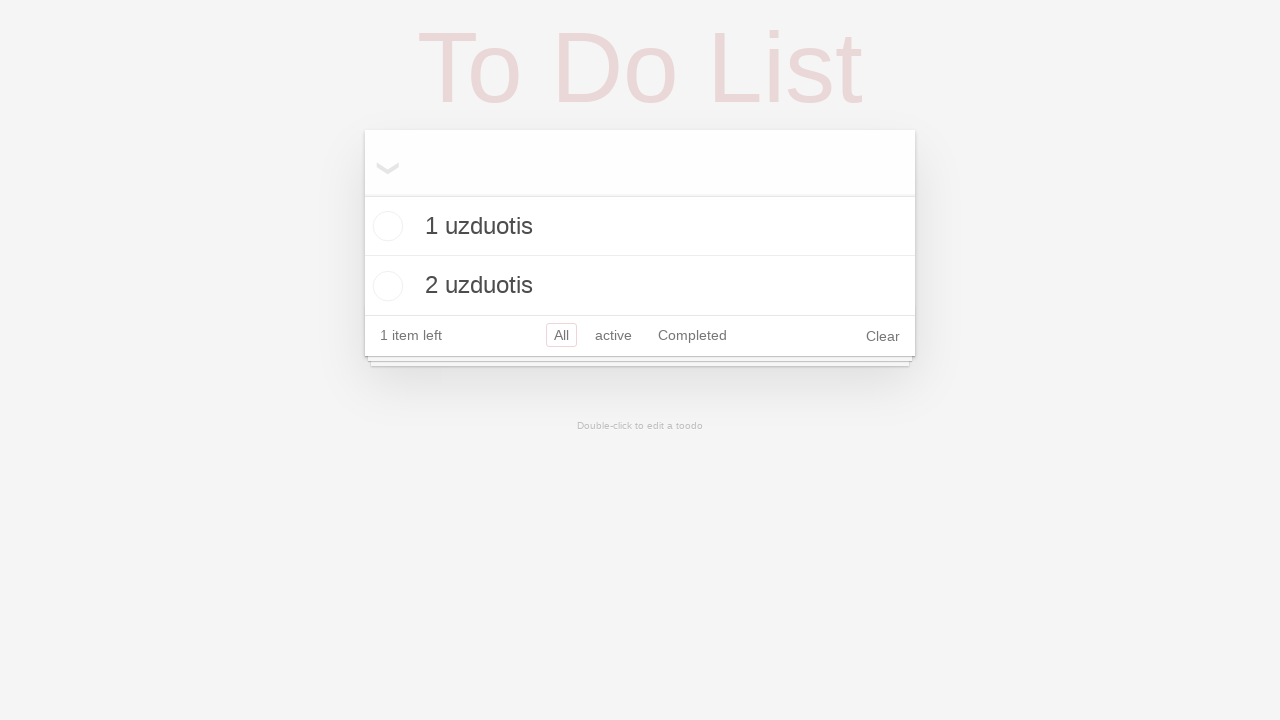

Filled todo input with '3 uzduotis' on .new-todo
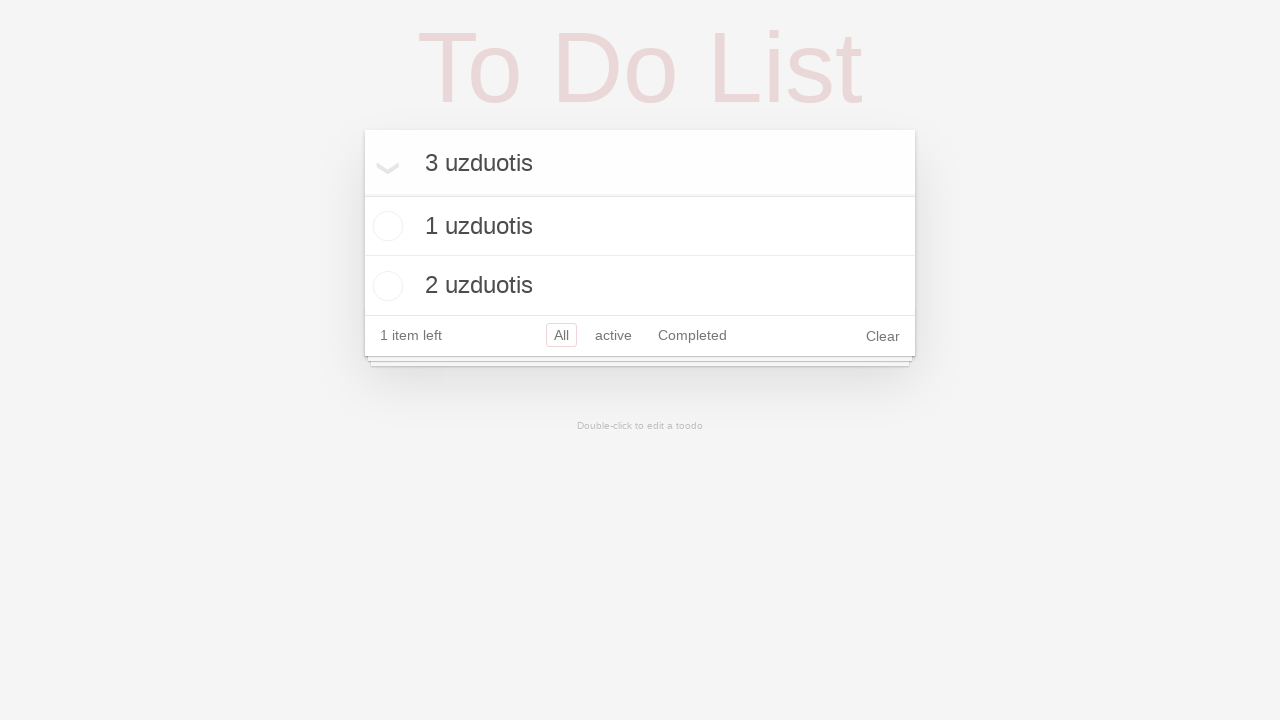

Pressed Enter to add third task on .new-todo
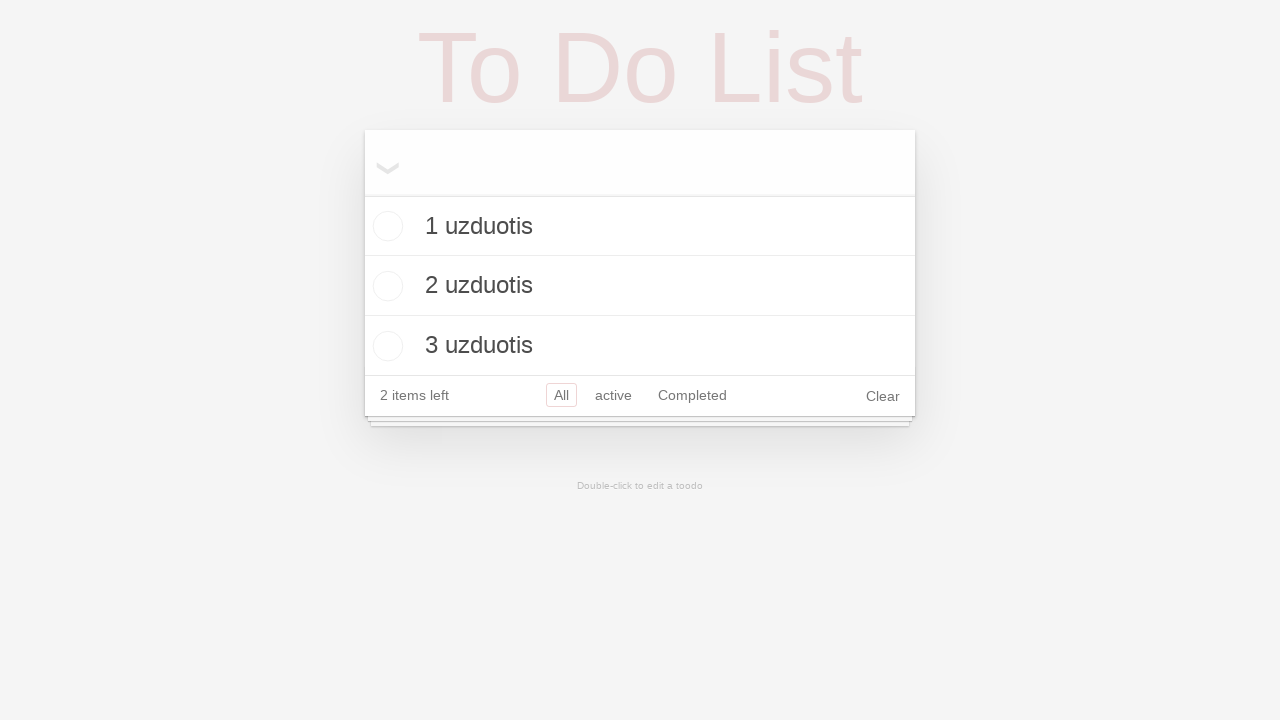

Filled todo input with '4 uzduotis' on .new-todo
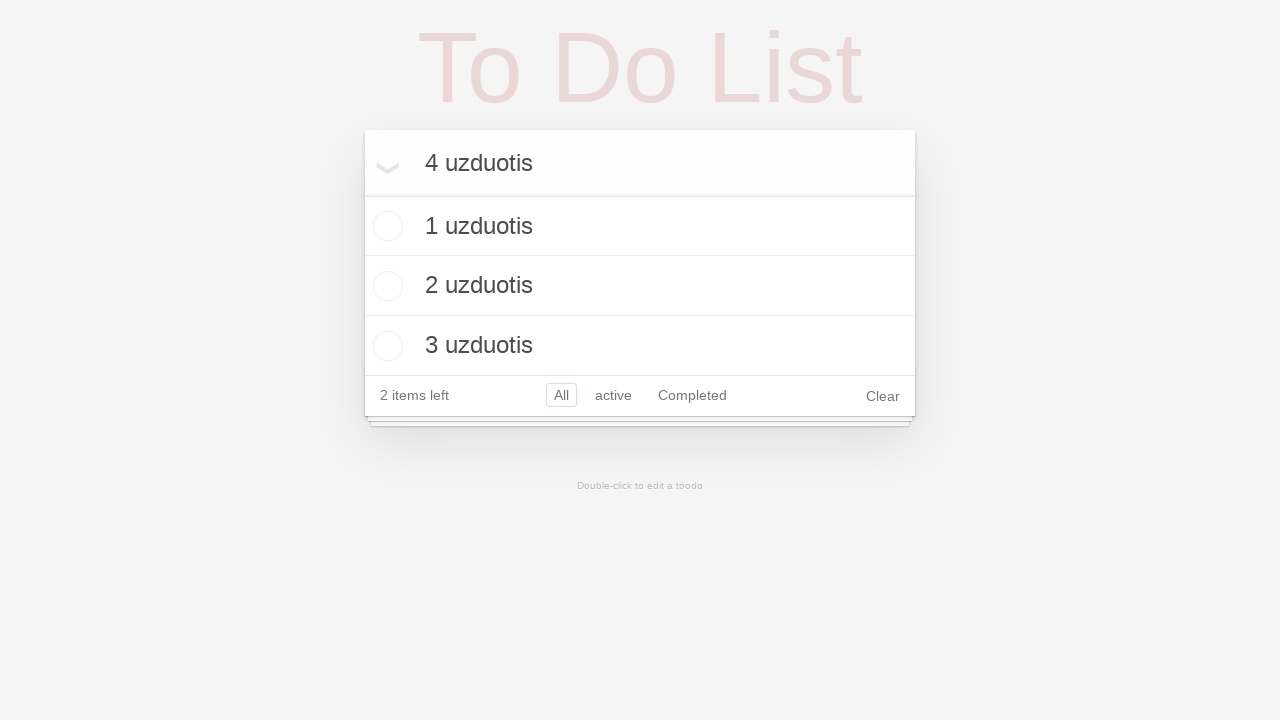

Pressed Enter to add fourth task on .new-todo
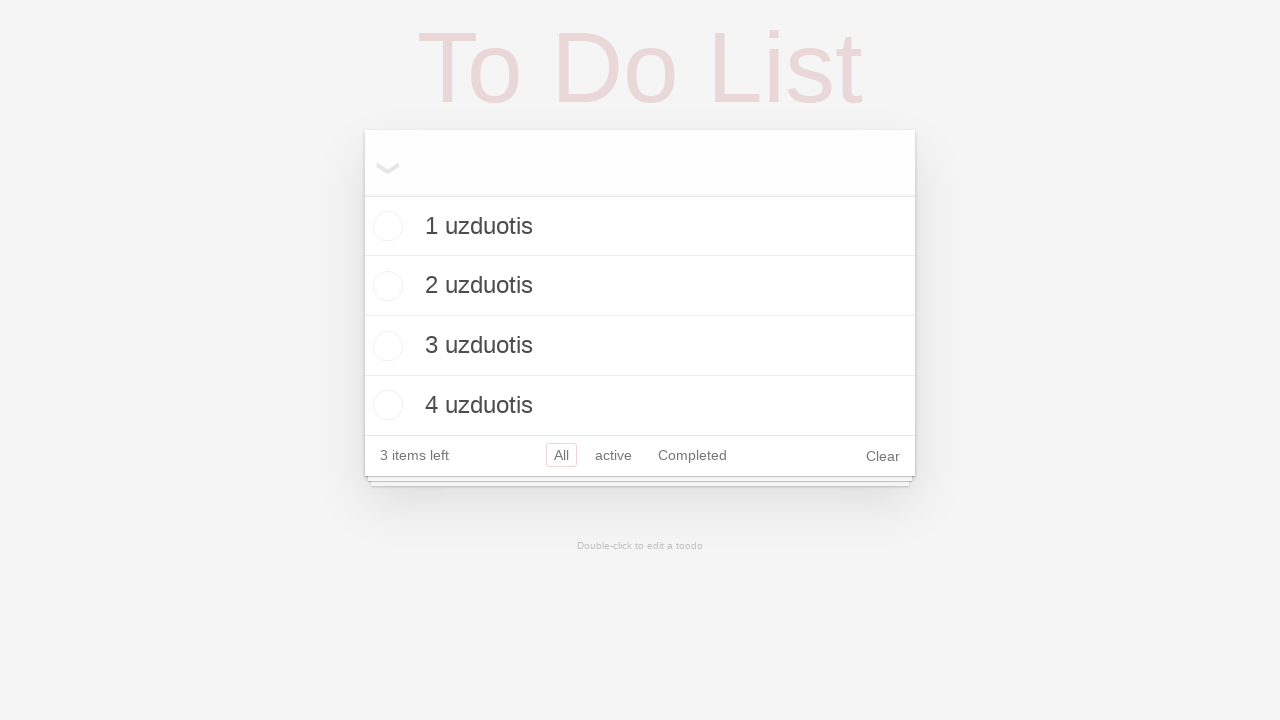

Filled todo input with '5 uzduotis' on .new-todo
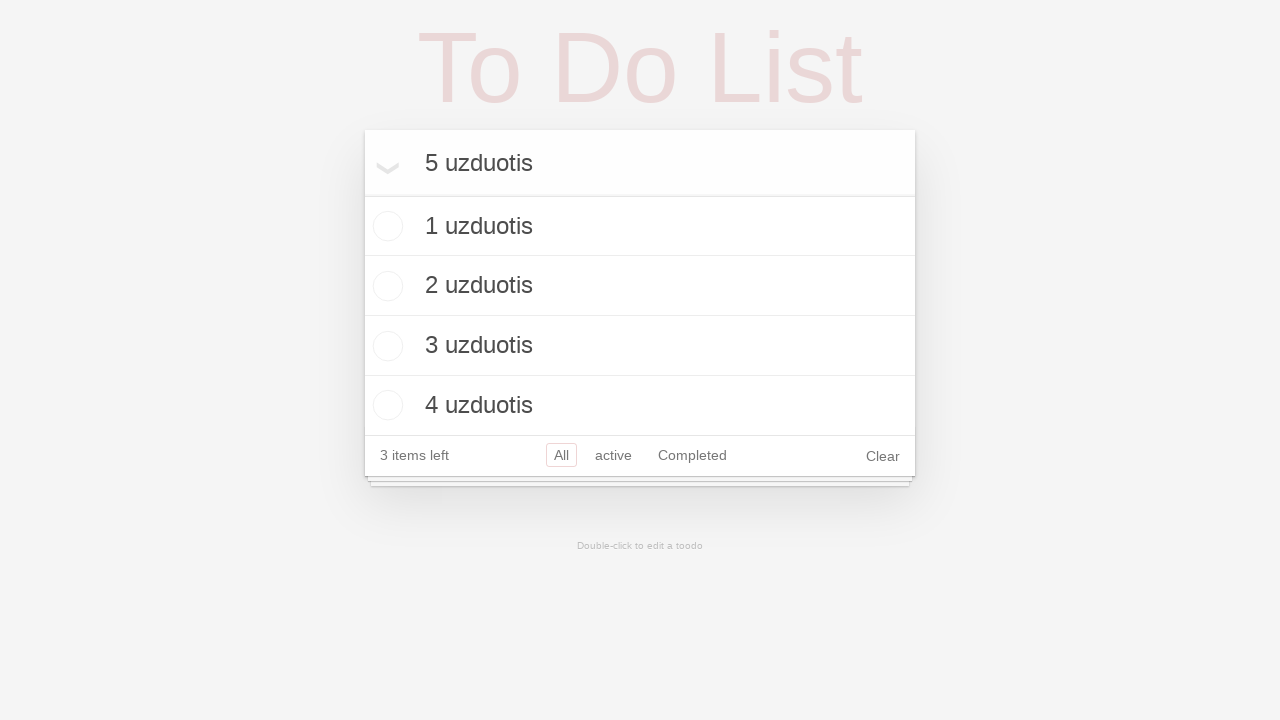

Pressed Enter to add fifth task on .new-todo
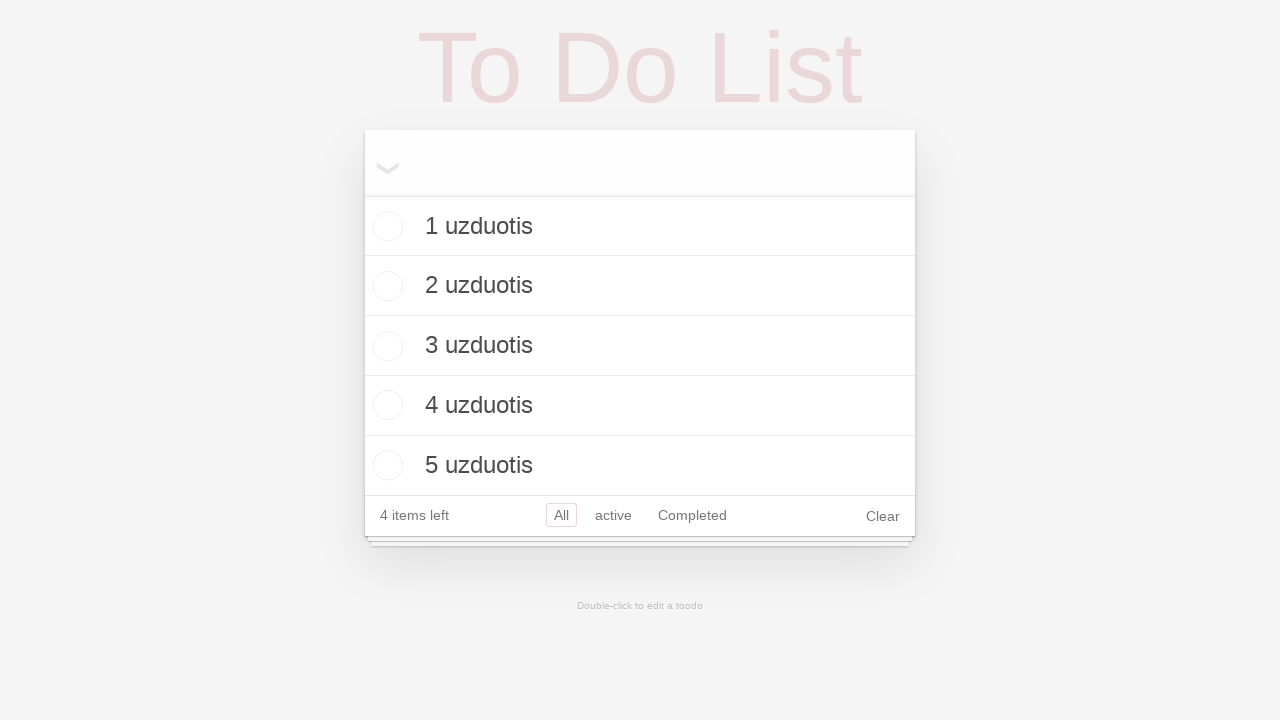

Filled todo input with '6 uzduotis' on .new-todo
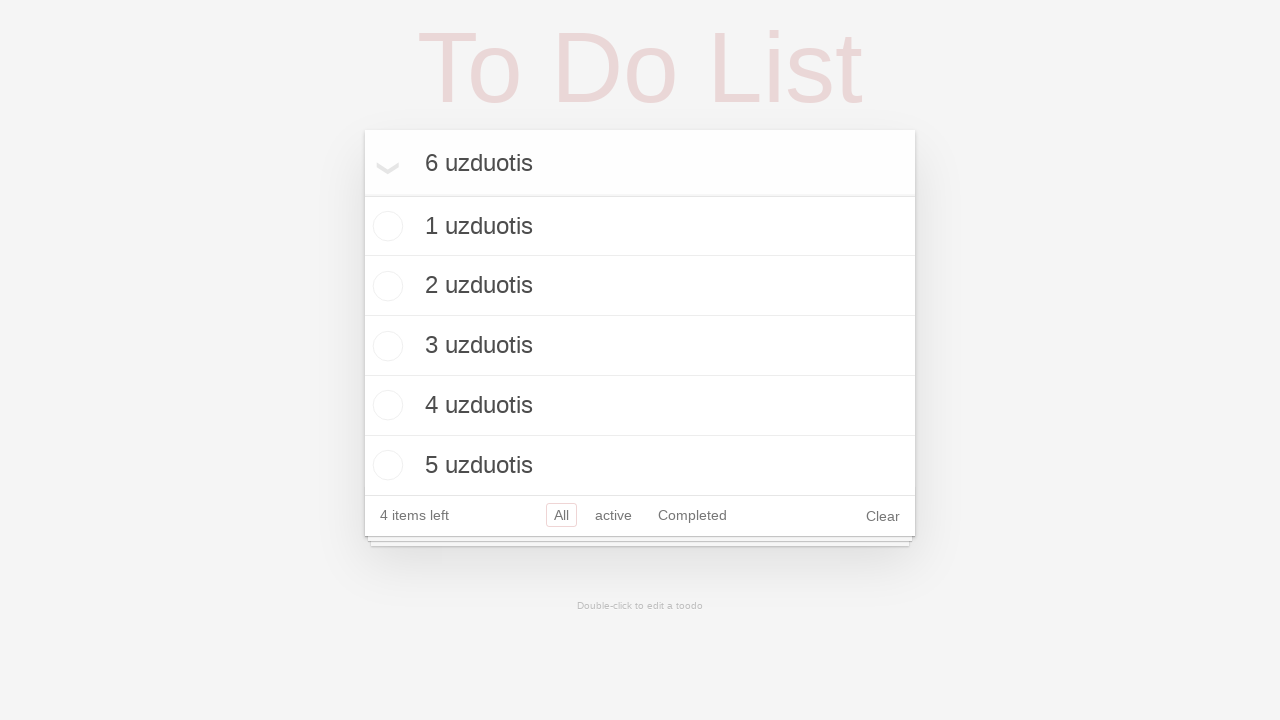

Pressed Enter to add sixth task on .new-todo
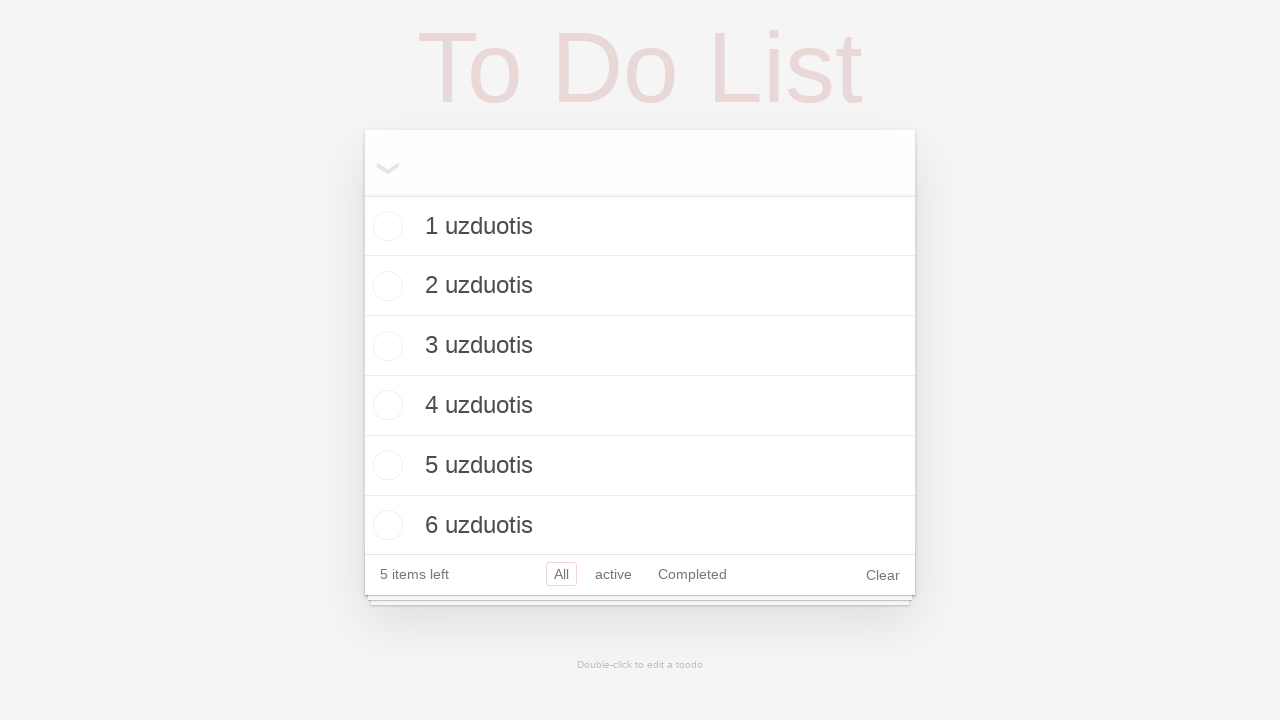

Located the toggle-all button
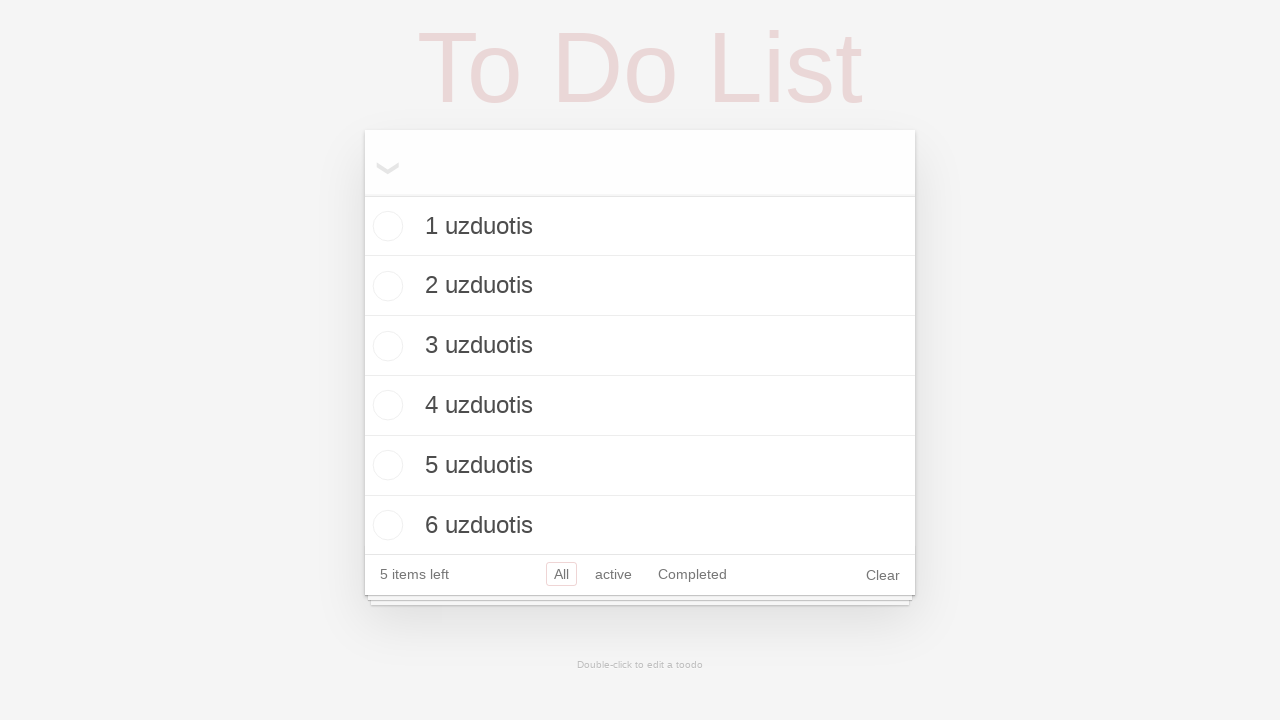

Clicked toggle-all button to mark all tasks as complete at (382, 162) on xpath=//html/body/ng-view/section/section/label
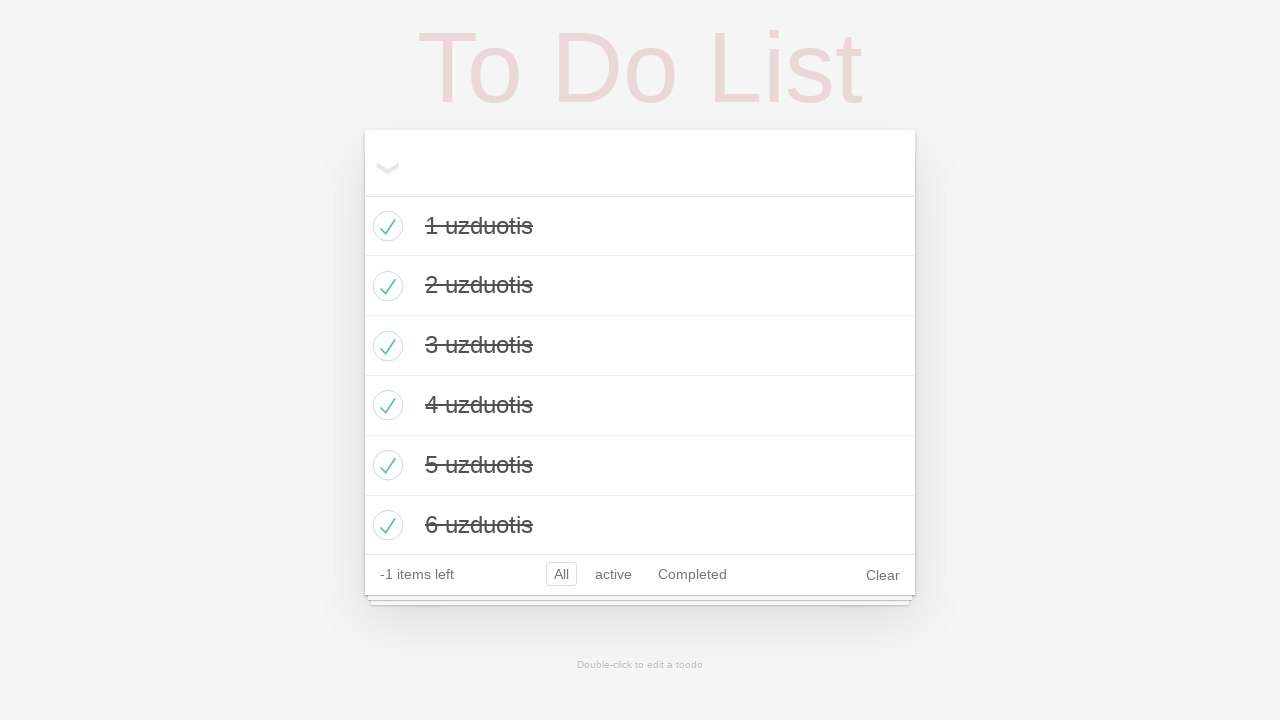

Clicked the 'Completed' filter button at (692, 574) on xpath=//ul/li[3]/a[contains(., 'Completed')]
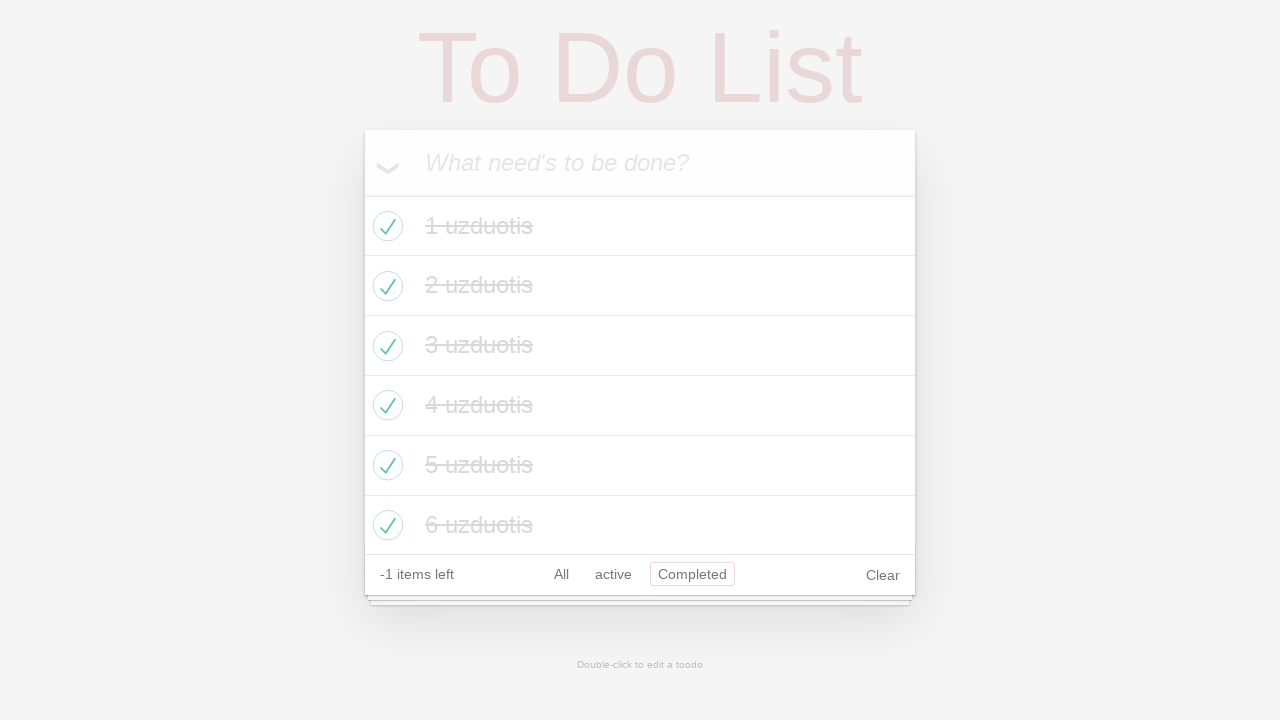

Waited for completed tasks to be visible in the list
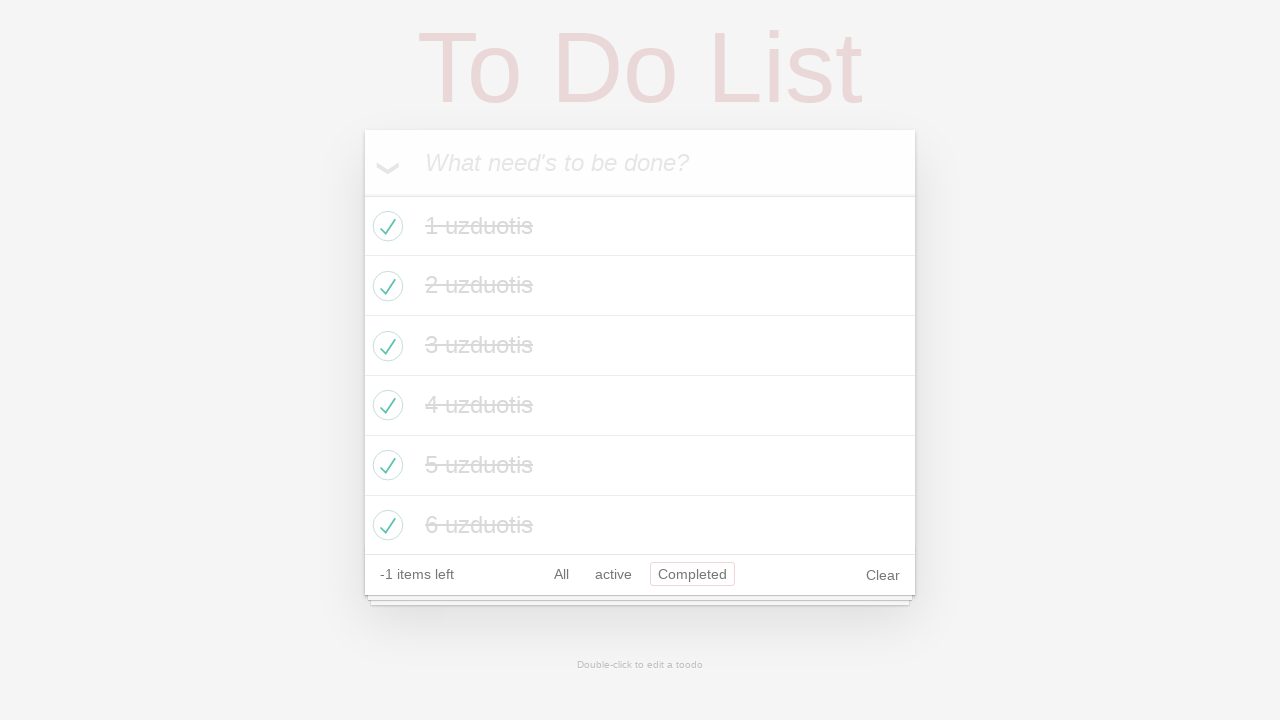

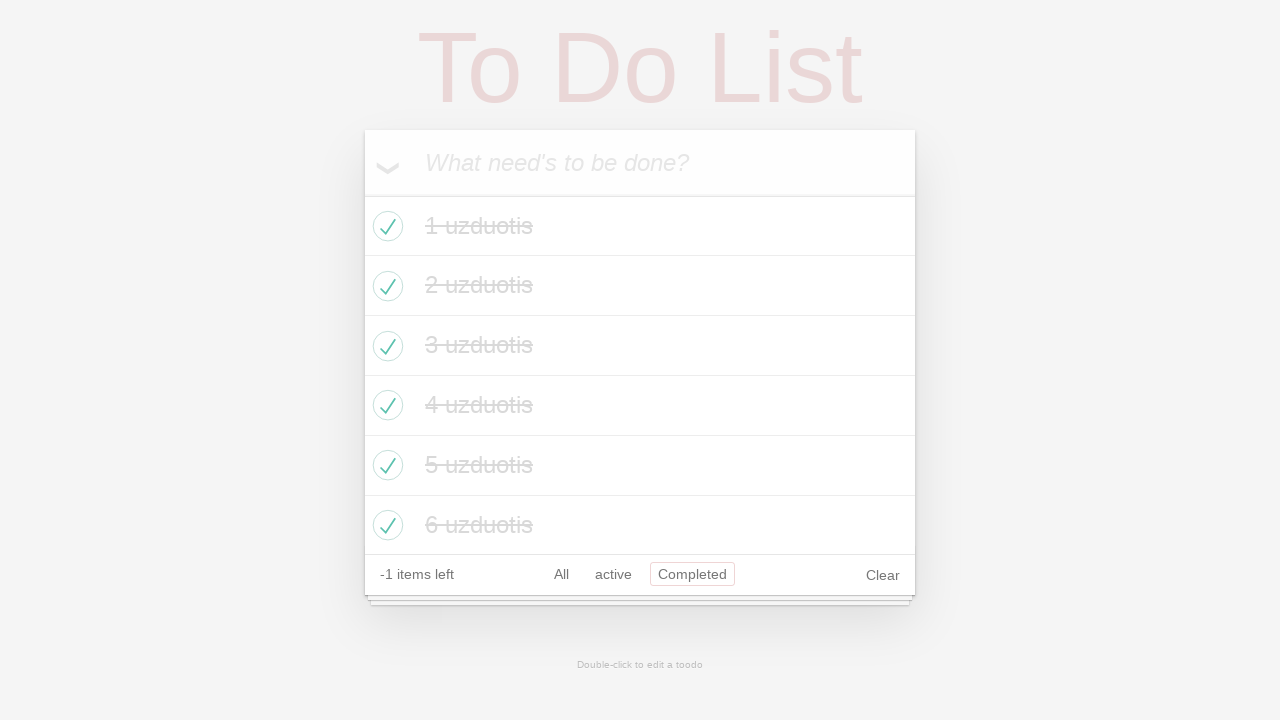